Tests keyboard interactions on an autocomplete input field by using shift key to type a capitalized letter 'A' followed by lowercase 'hmet' to form "Ahmet"

Starting URL: https://demoqa.com/auto-complete

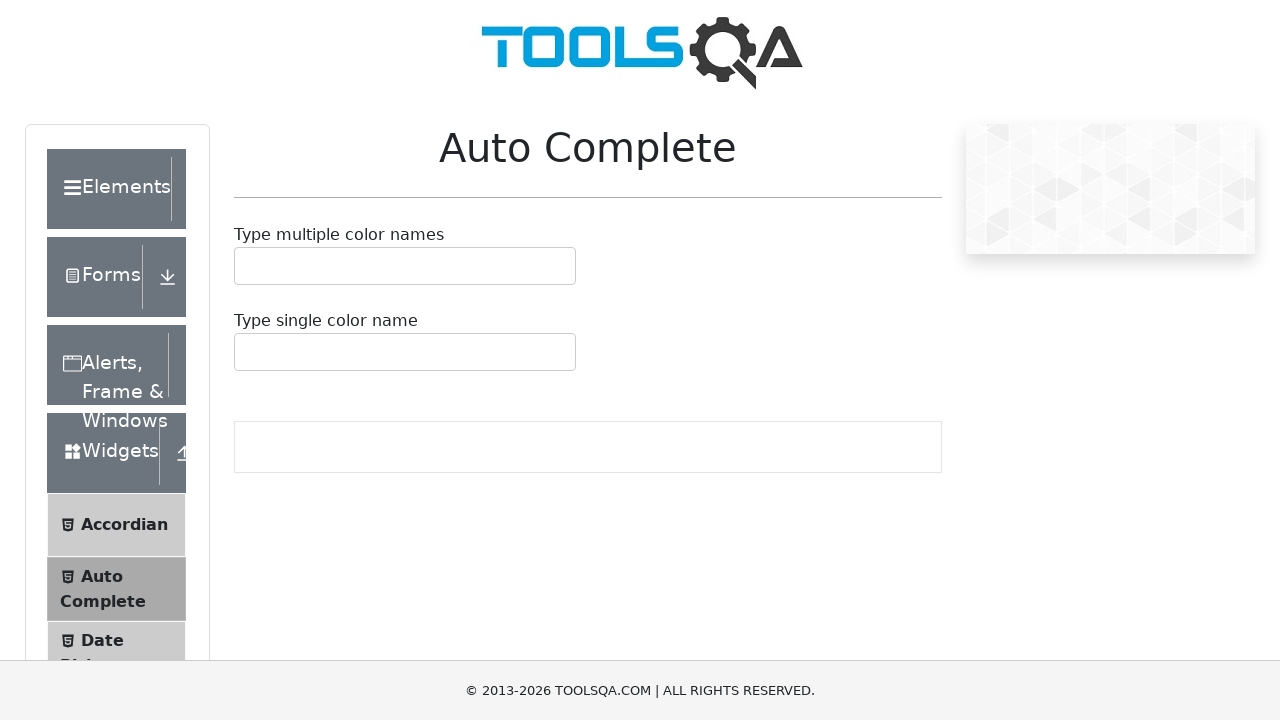

Located the autocomplete input element
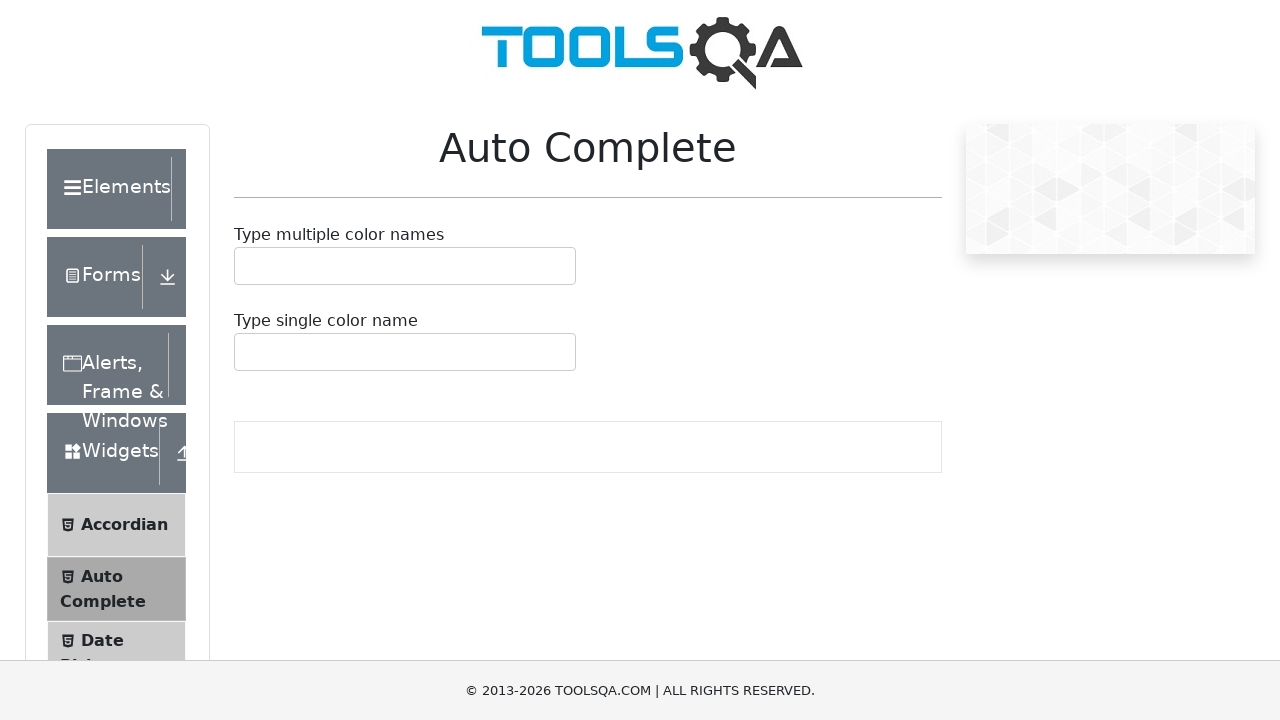

Clicked on the autocomplete input field at (247, 352) on #autoCompleteSingleInput
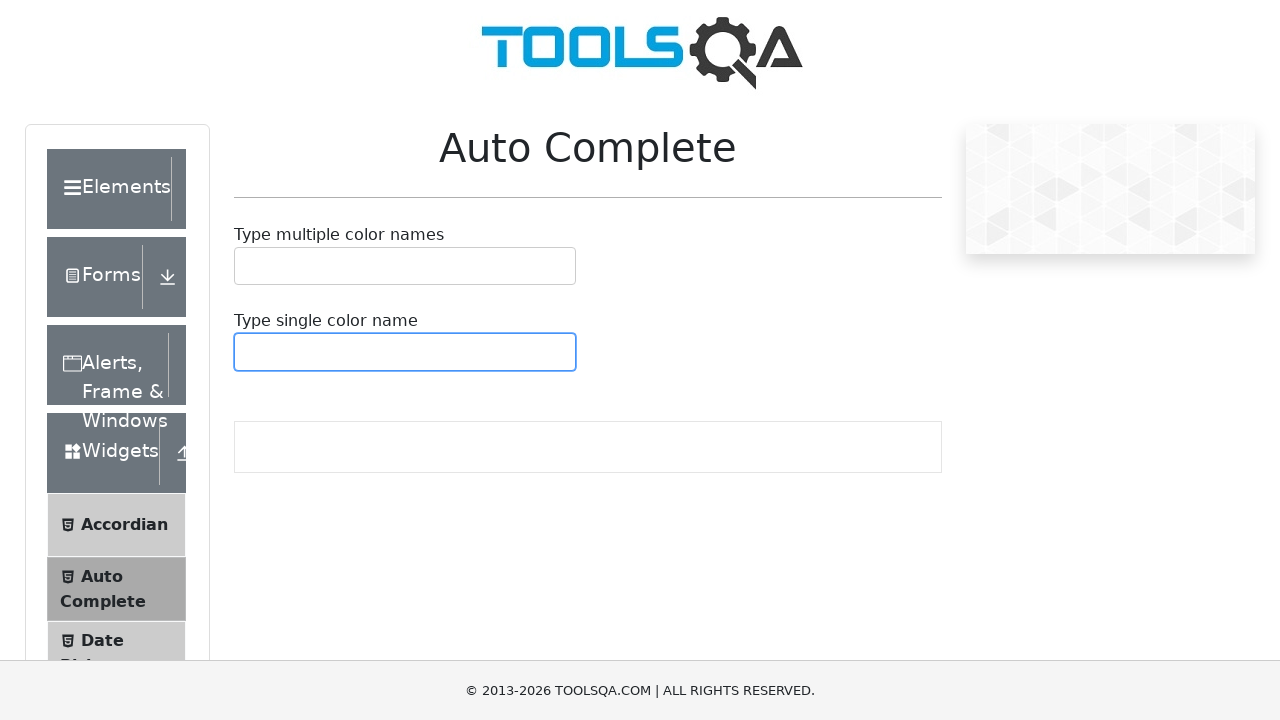

Pressed Shift key down
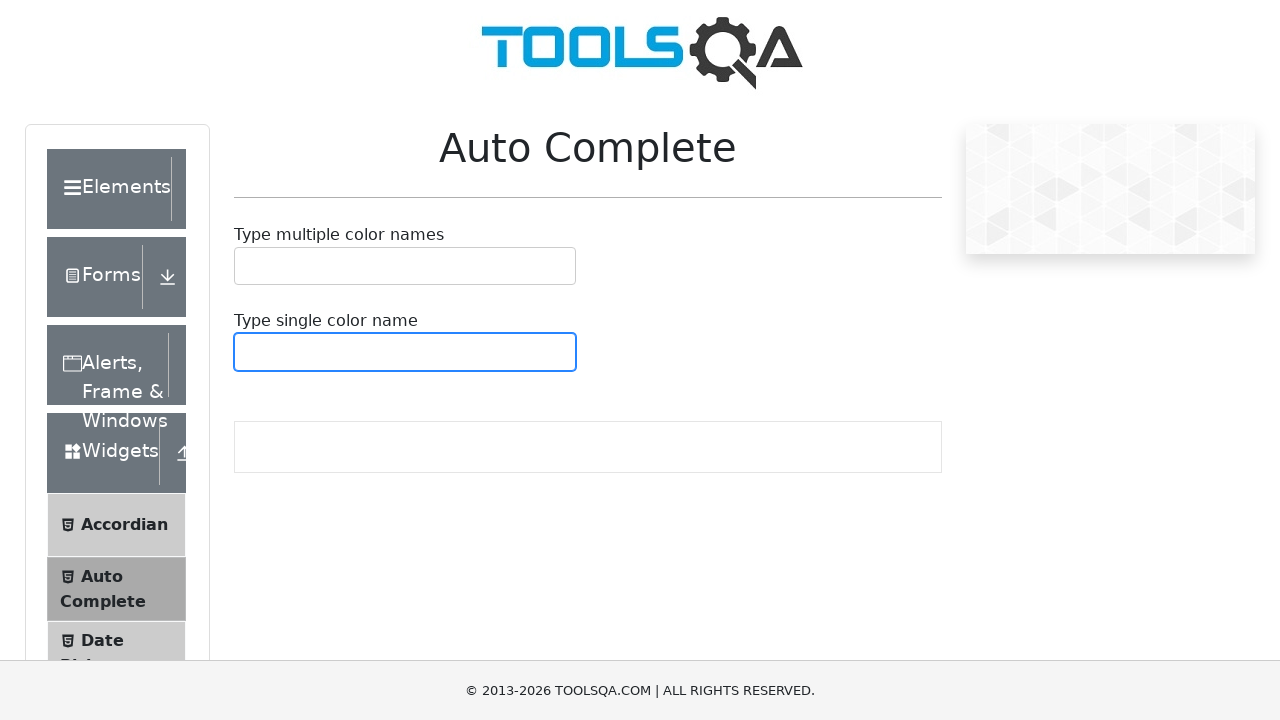

Pressed 'A' with Shift held to type capital letter
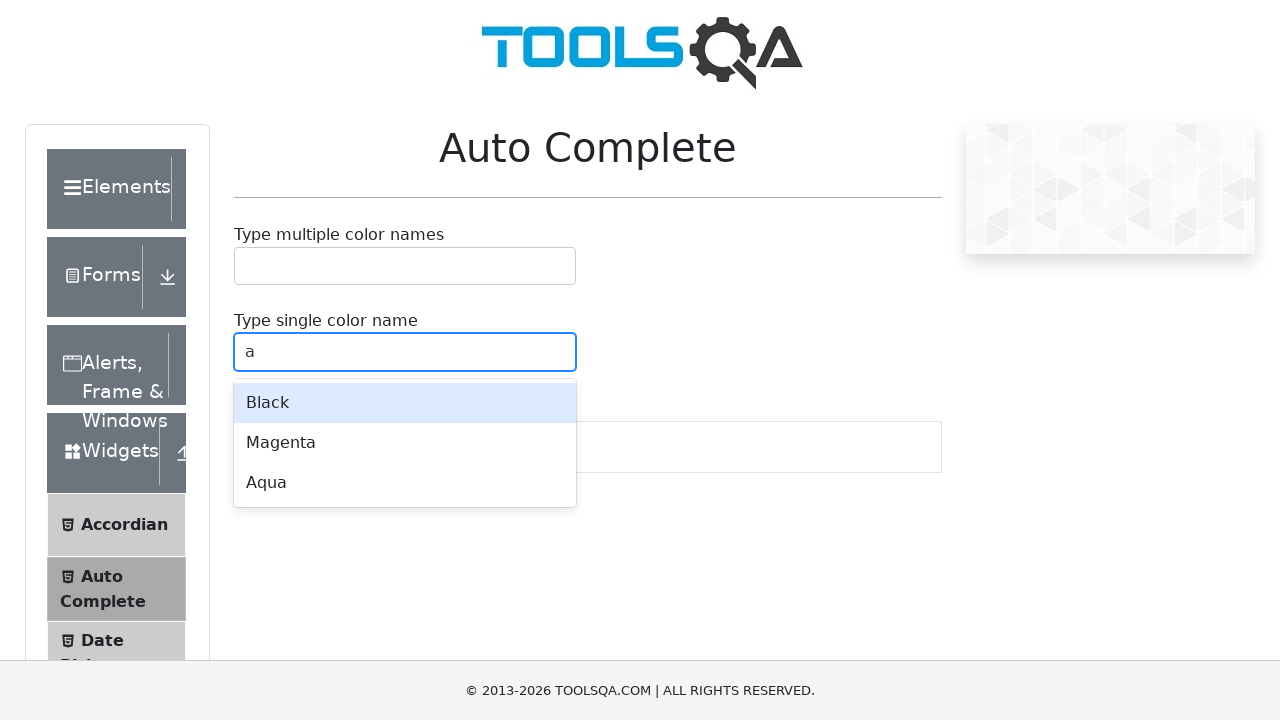

Released Shift key
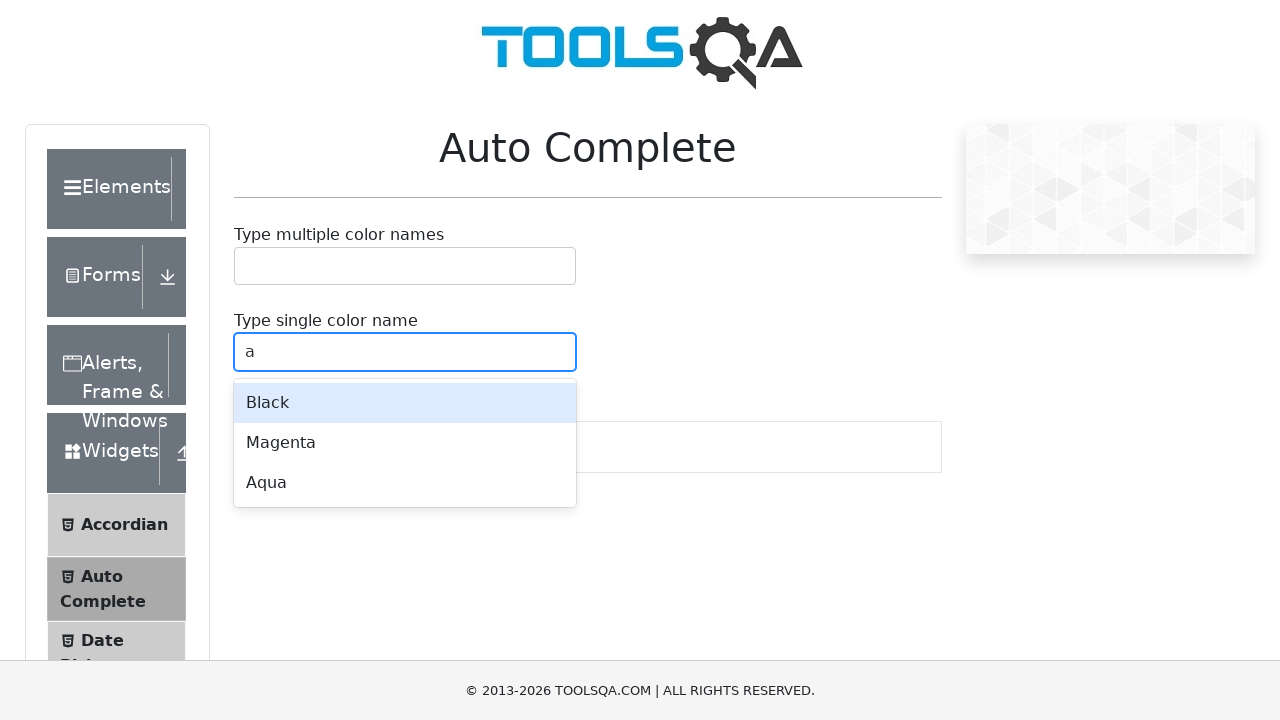

Typed 'hmet' to complete 'Ahmet'
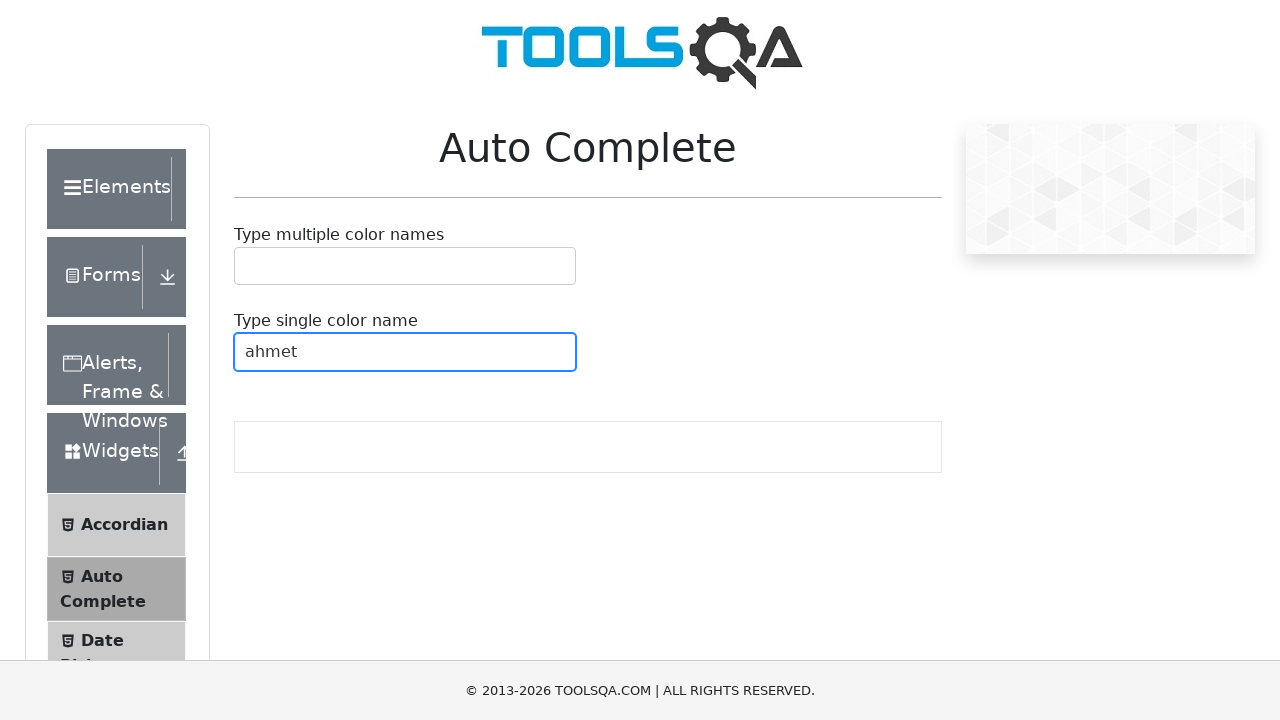

Waited 1000ms for autocomplete to process
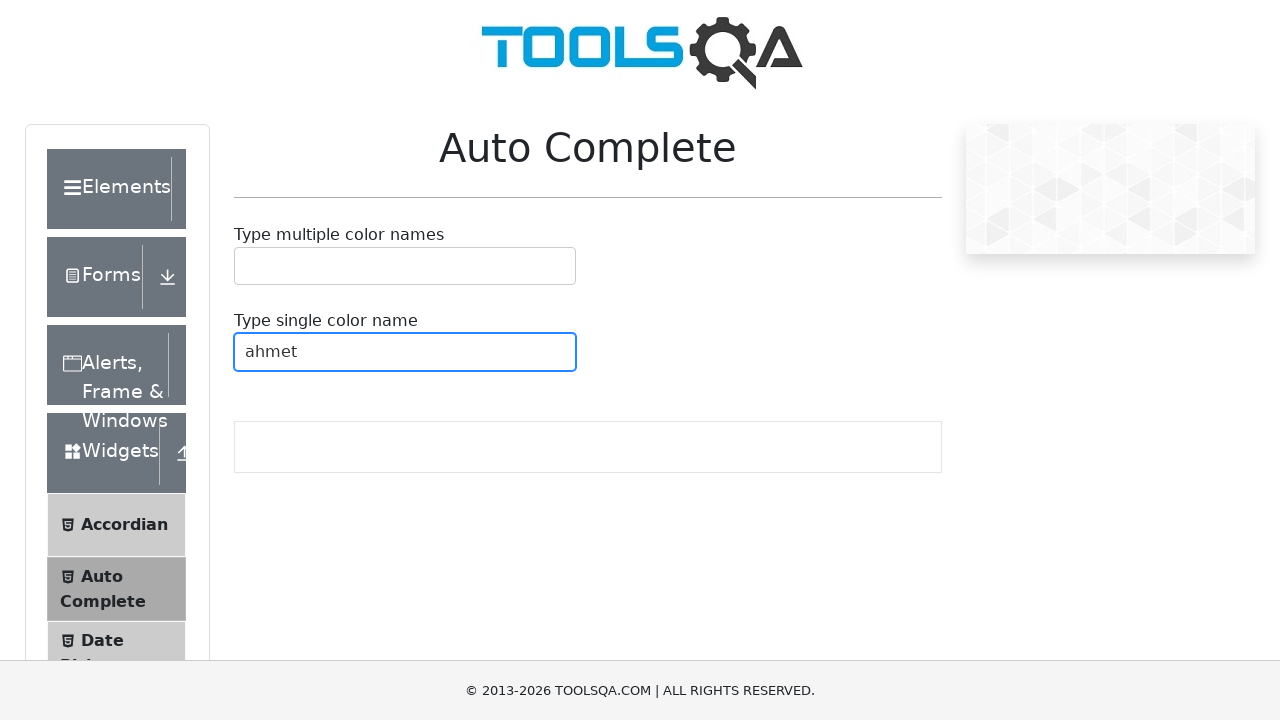

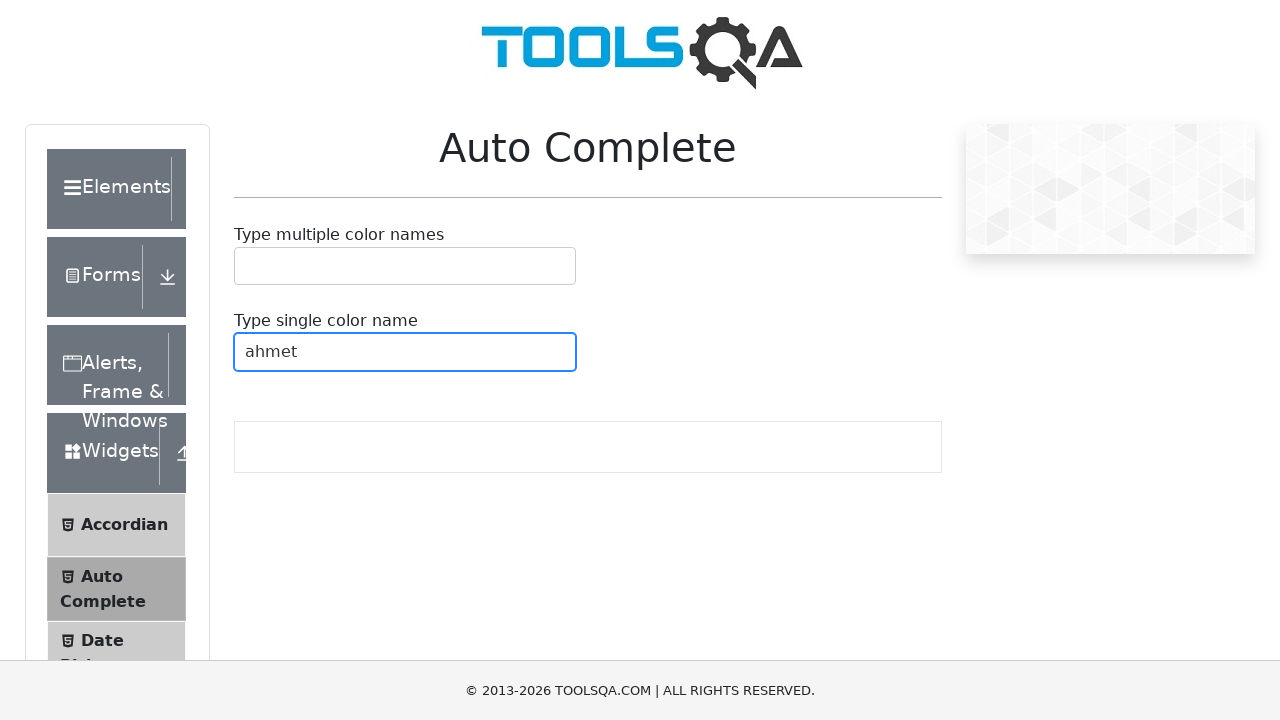